Tests drag and drop functionality by dragging element A to element B

Starting URL: https://the-internet.herokuapp.com/drag_and_drop

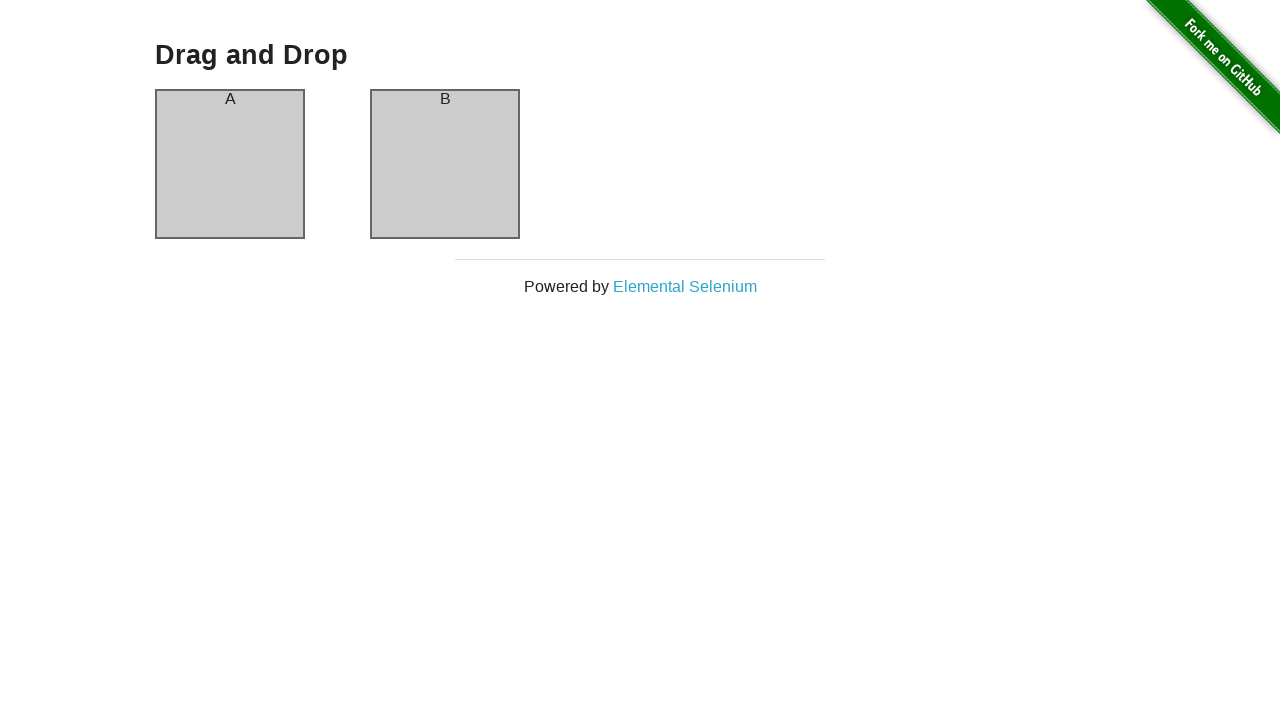

Navigated to drag and drop test page
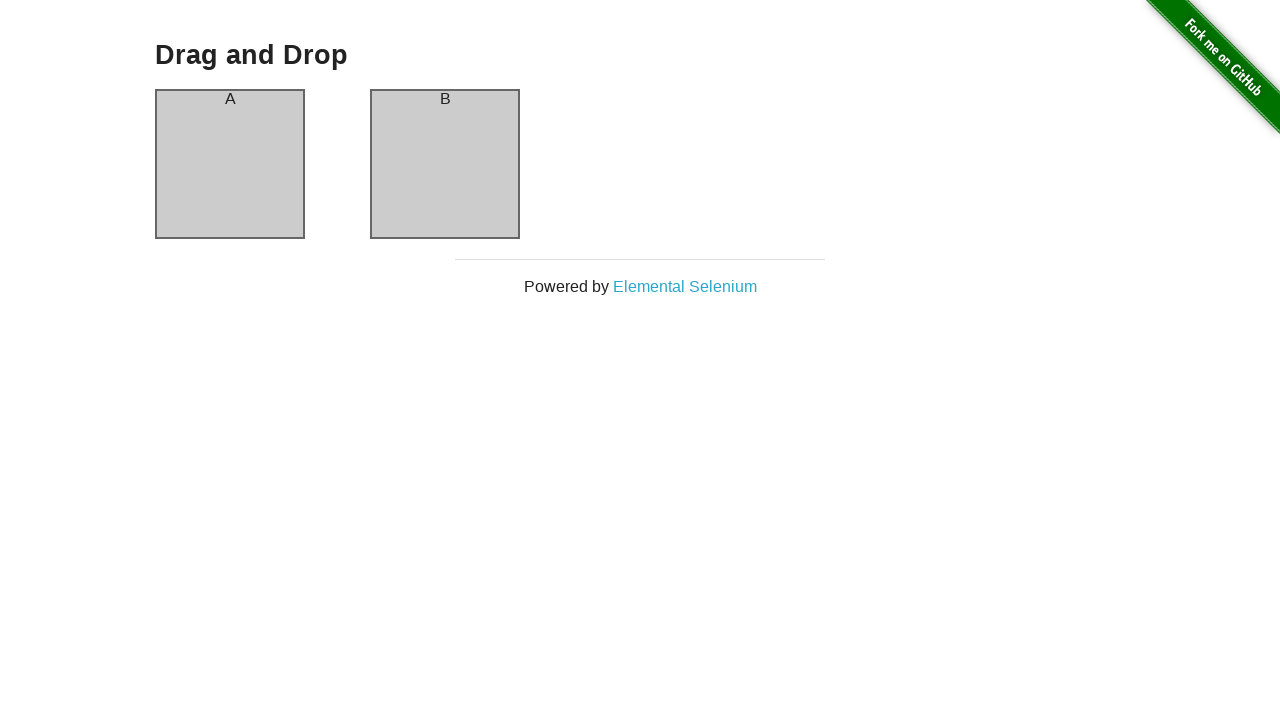

Dragged element A to element B at (445, 164)
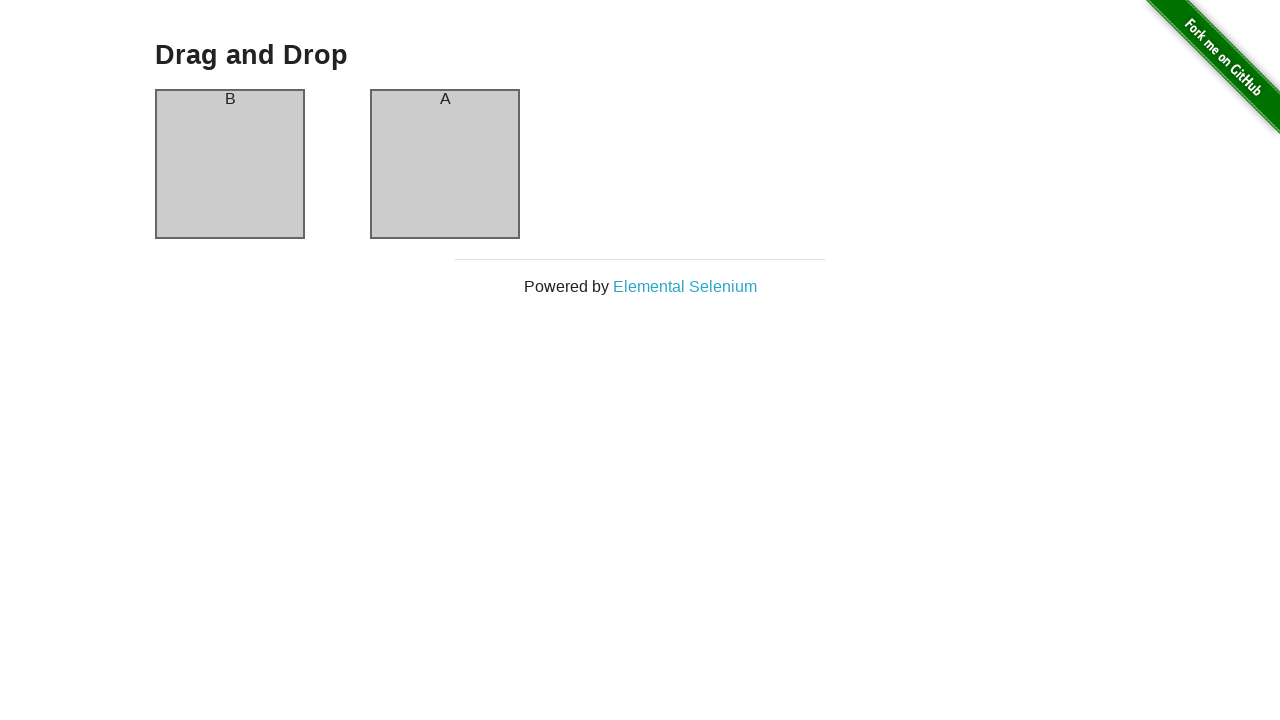

Verified column A header is present after drag and drop
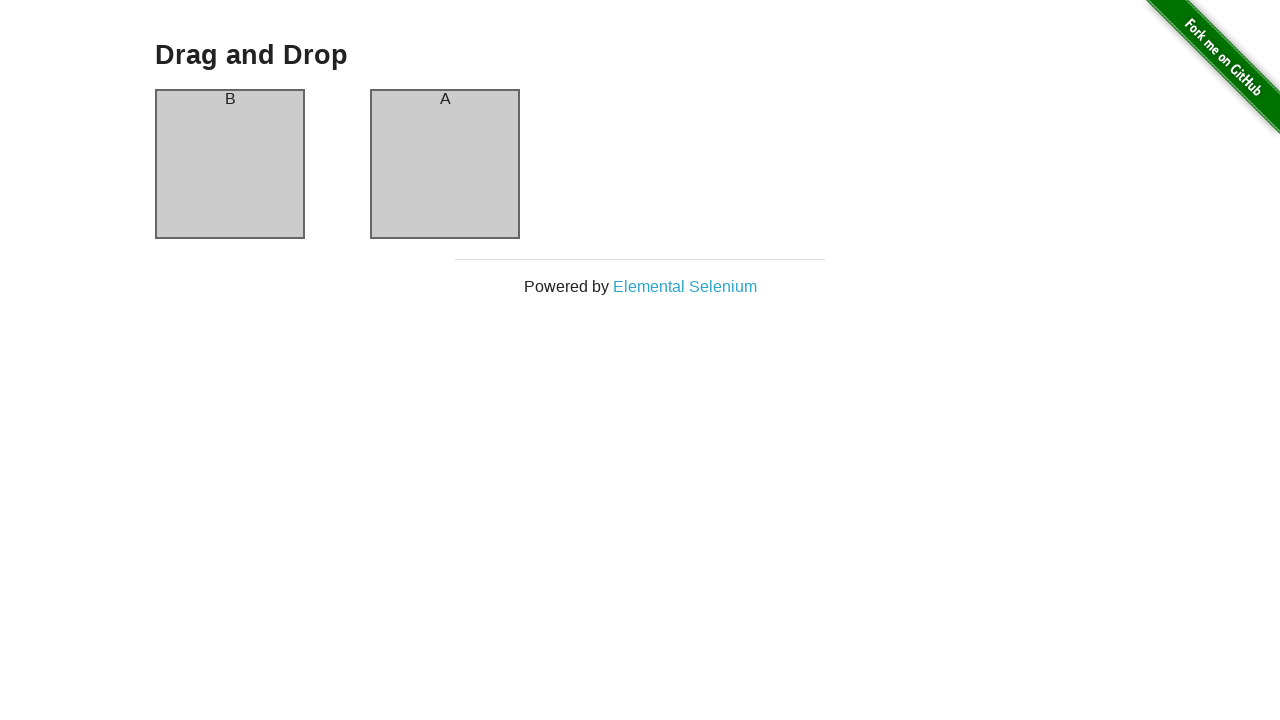

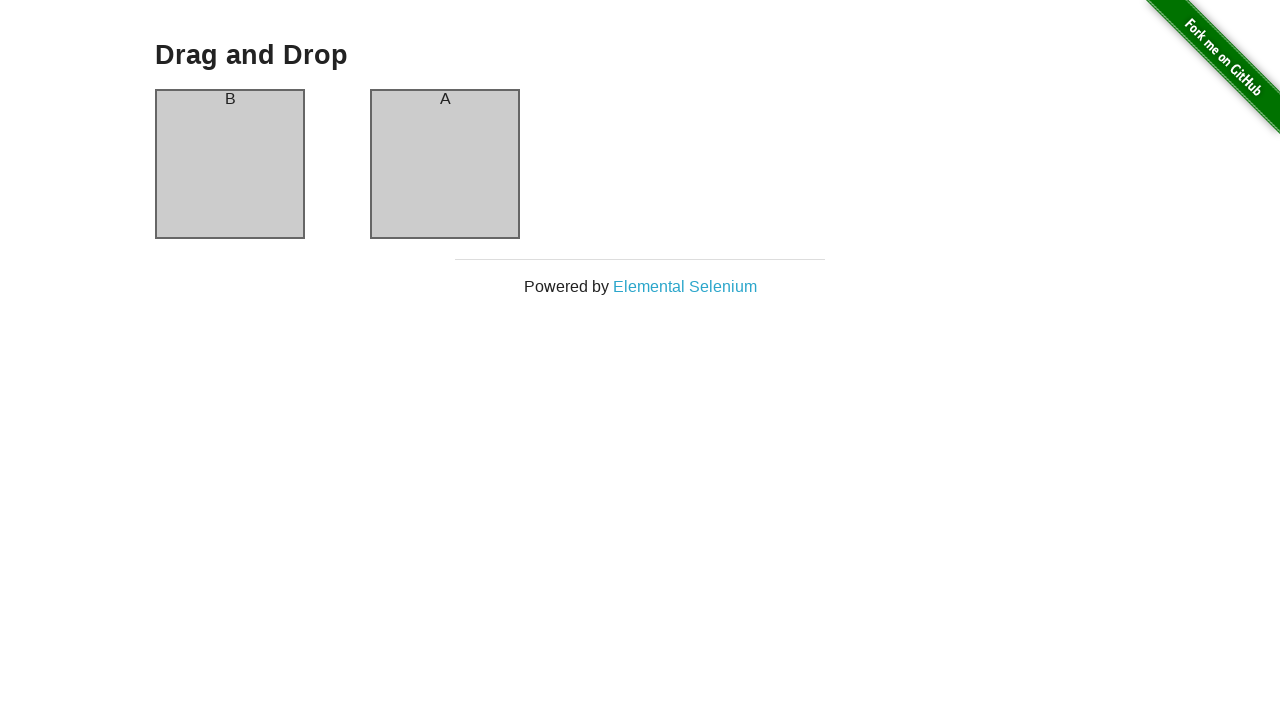